Tests navigation from the Formy app home page to the Autocomplete form page by clicking the Autocomplete button and verifying the form page loads correctly

Starting URL: http://formy-project.herokuapp.com/

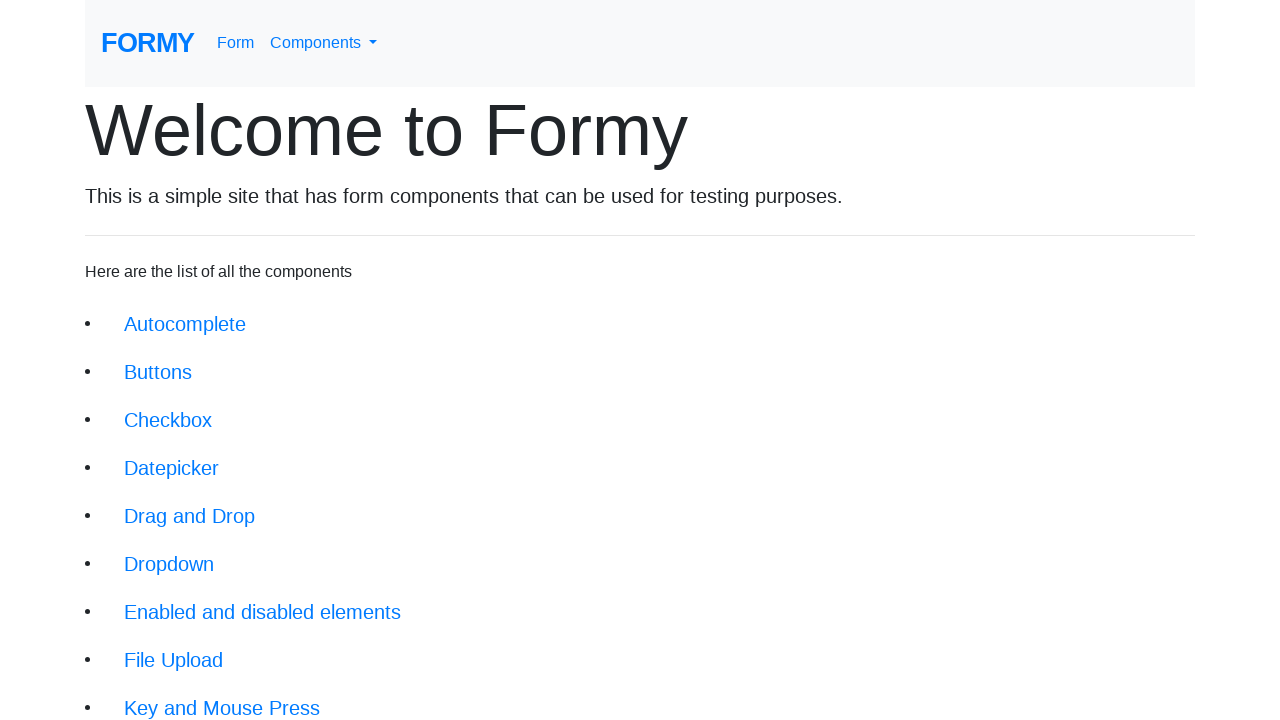

Verified page title is 'Formy'
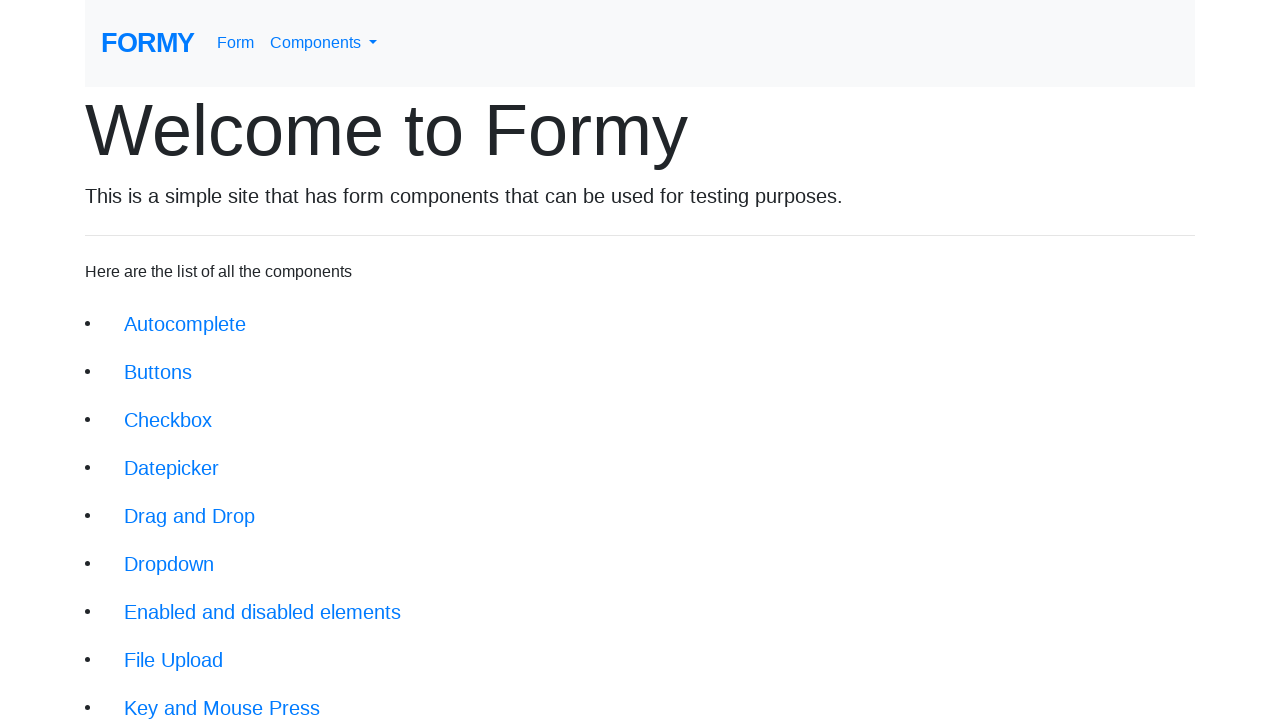

Clicked Autocomplete button to navigate to Autocomplete form at (185, 324) on a.btn.btn-lg[href='/autocomplete']
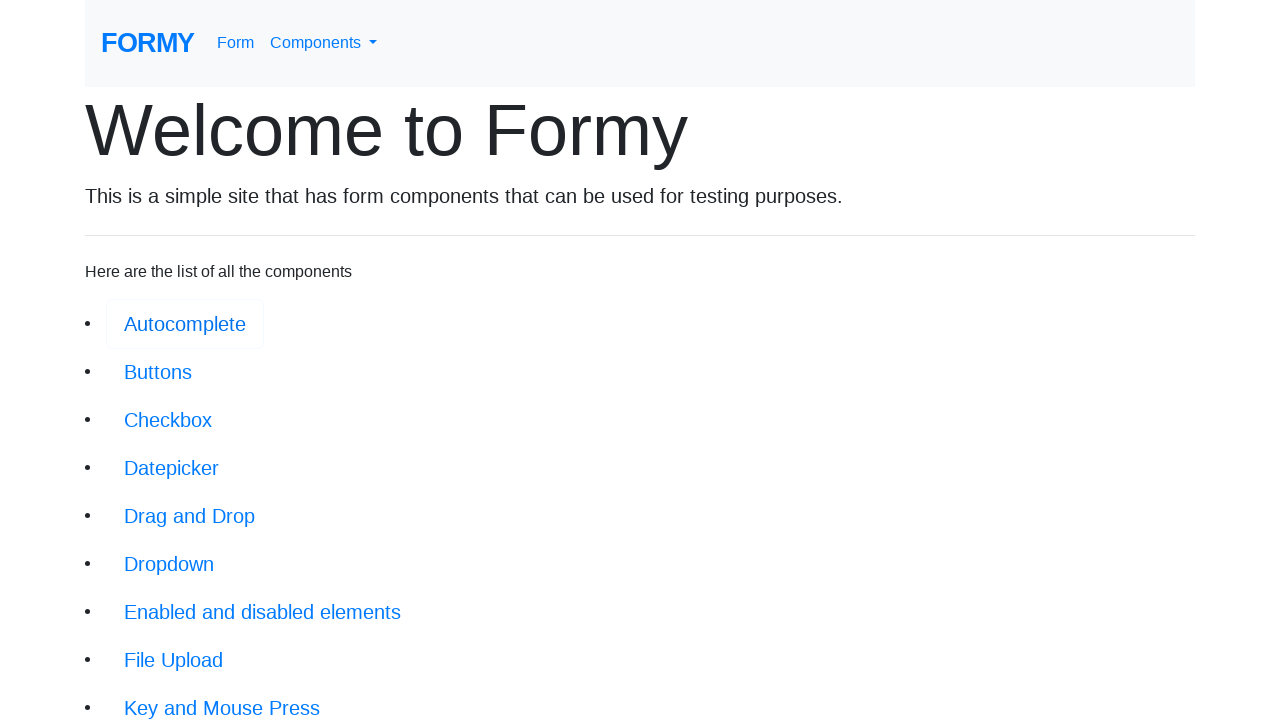

Autocomplete form page loaded with zip code field visible
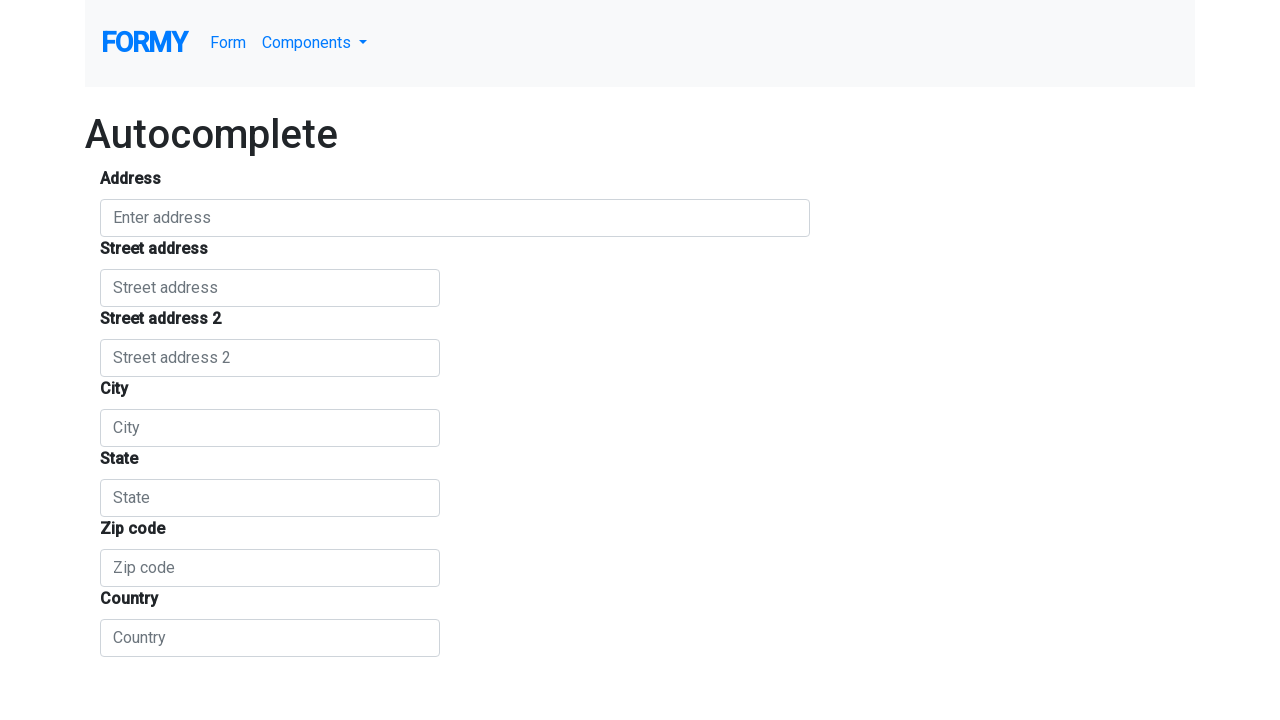

Verified zip code input field is visible on Autocomplete form
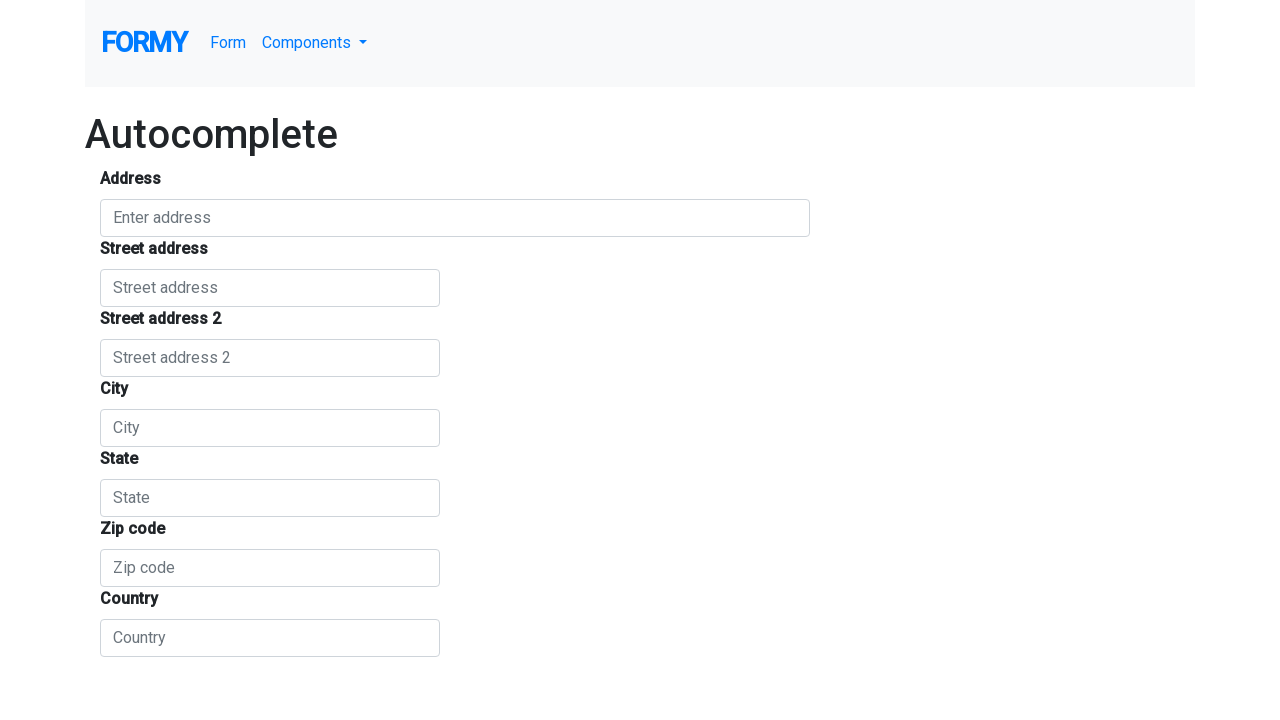

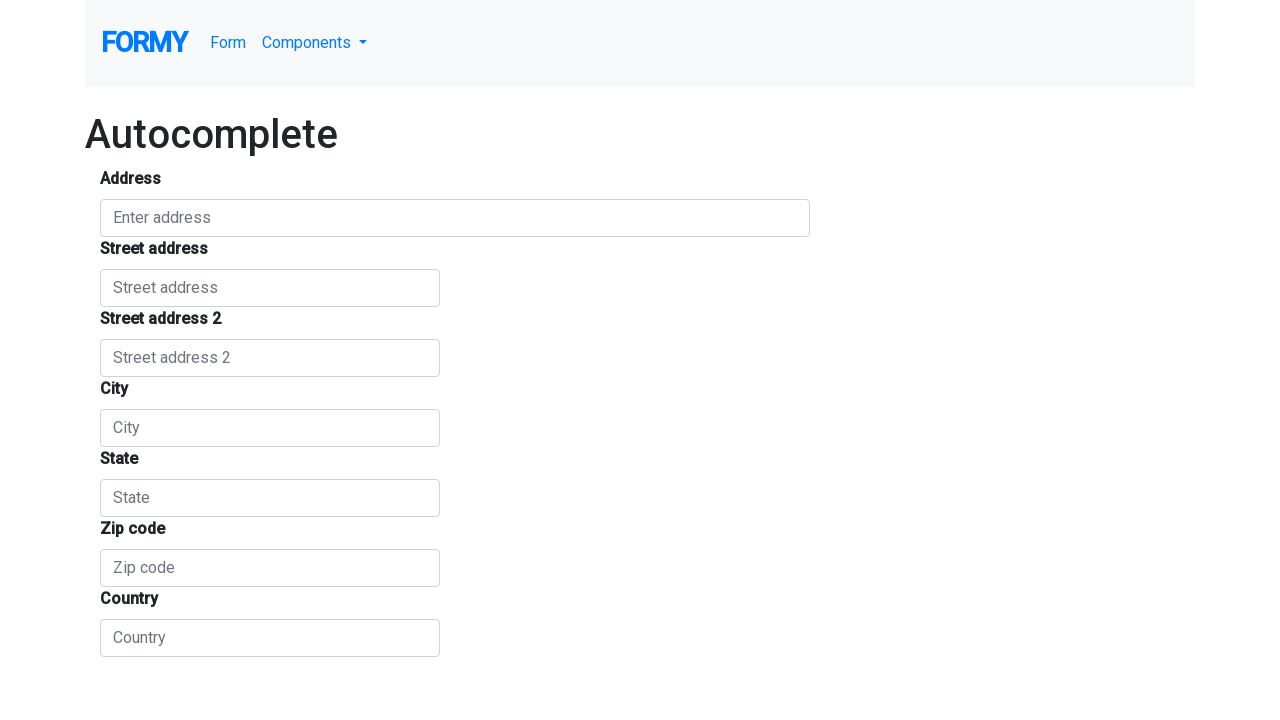